Tests hover functionality by moving mouse over a user avatar image and verifying that a "View profile" link becomes visible

Starting URL: https://practice.expandtesting.com/hovers

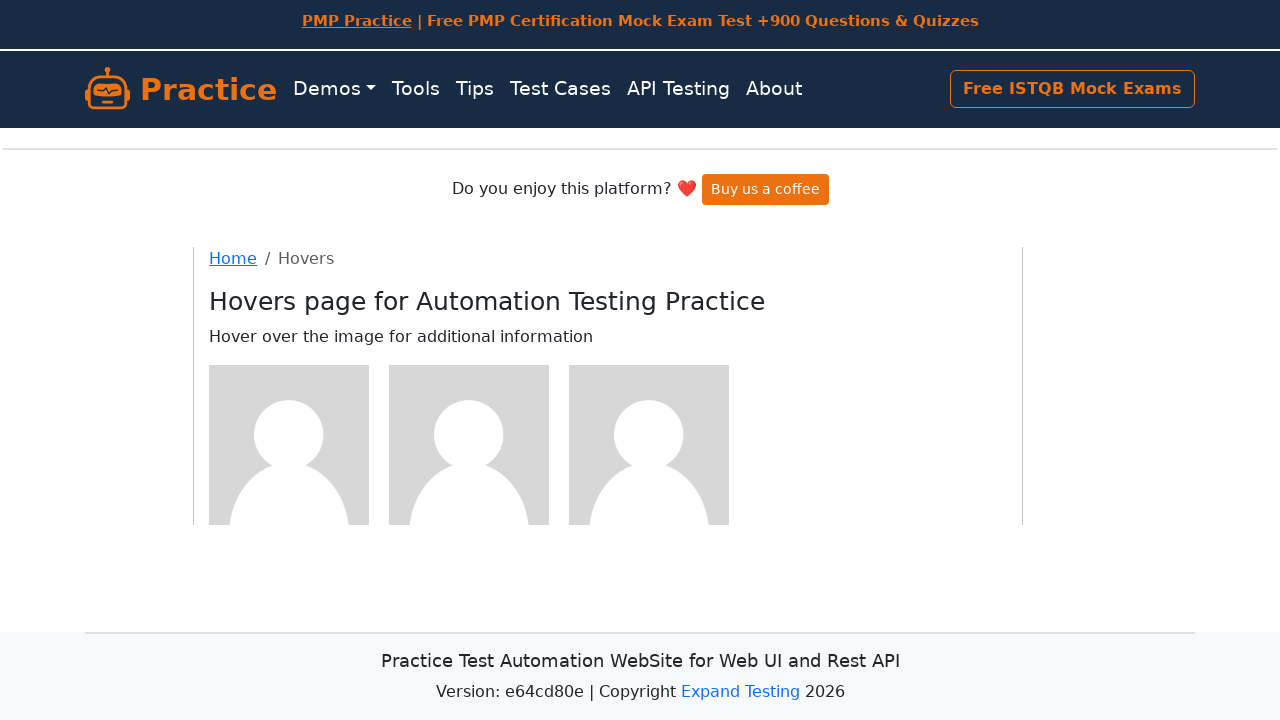

Located the first user avatar image
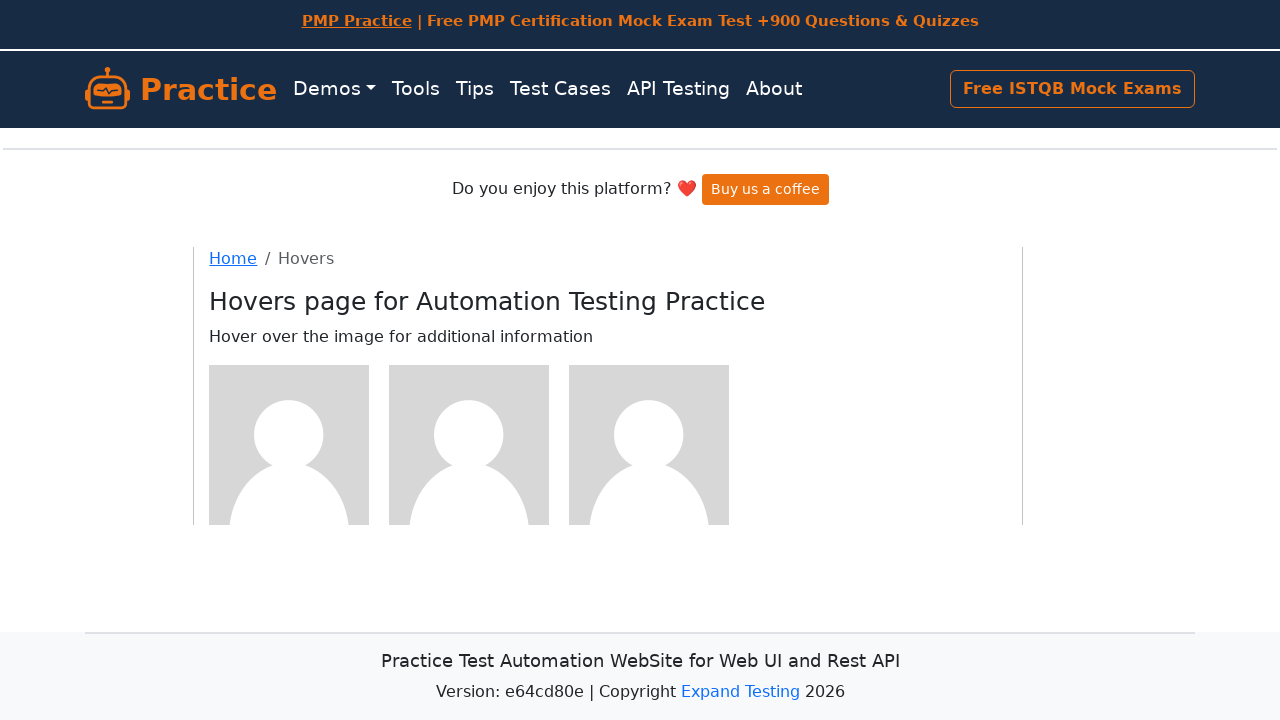

Hovered over the user avatar image at (289, 444) on xpath=//img[@alt='User Avatar'] >> nth=0
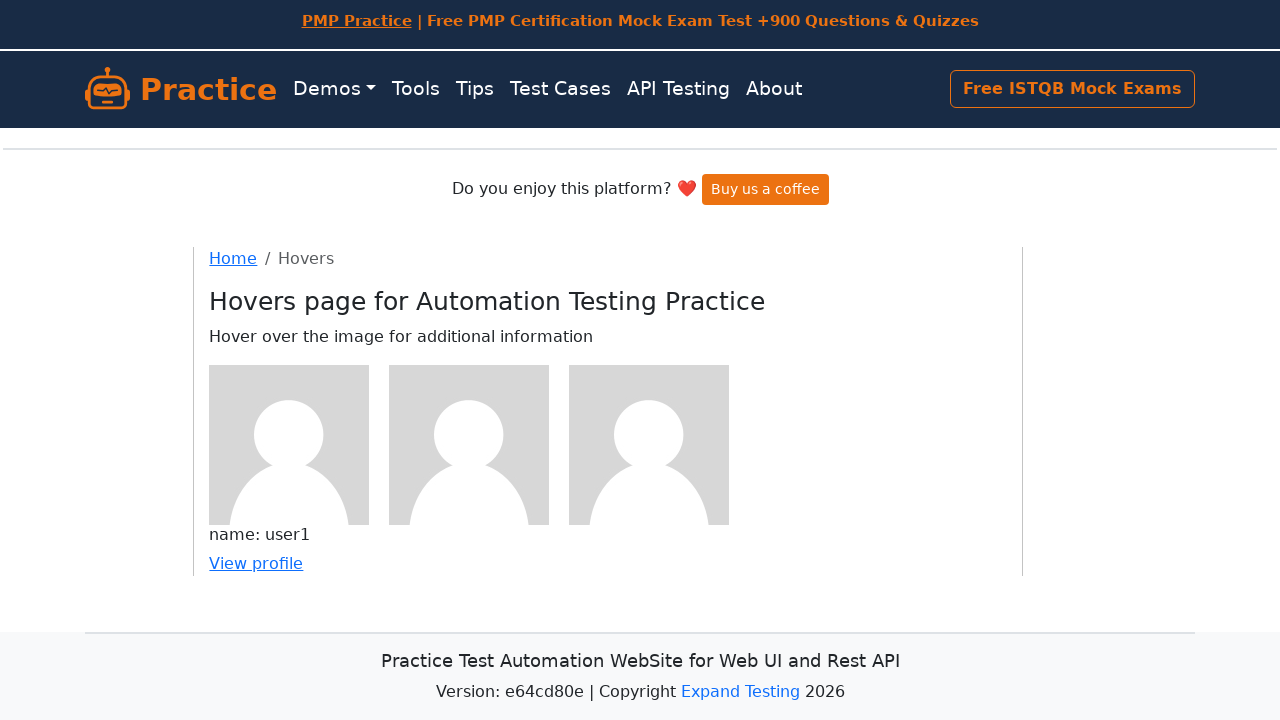

Located the 'View profile' link
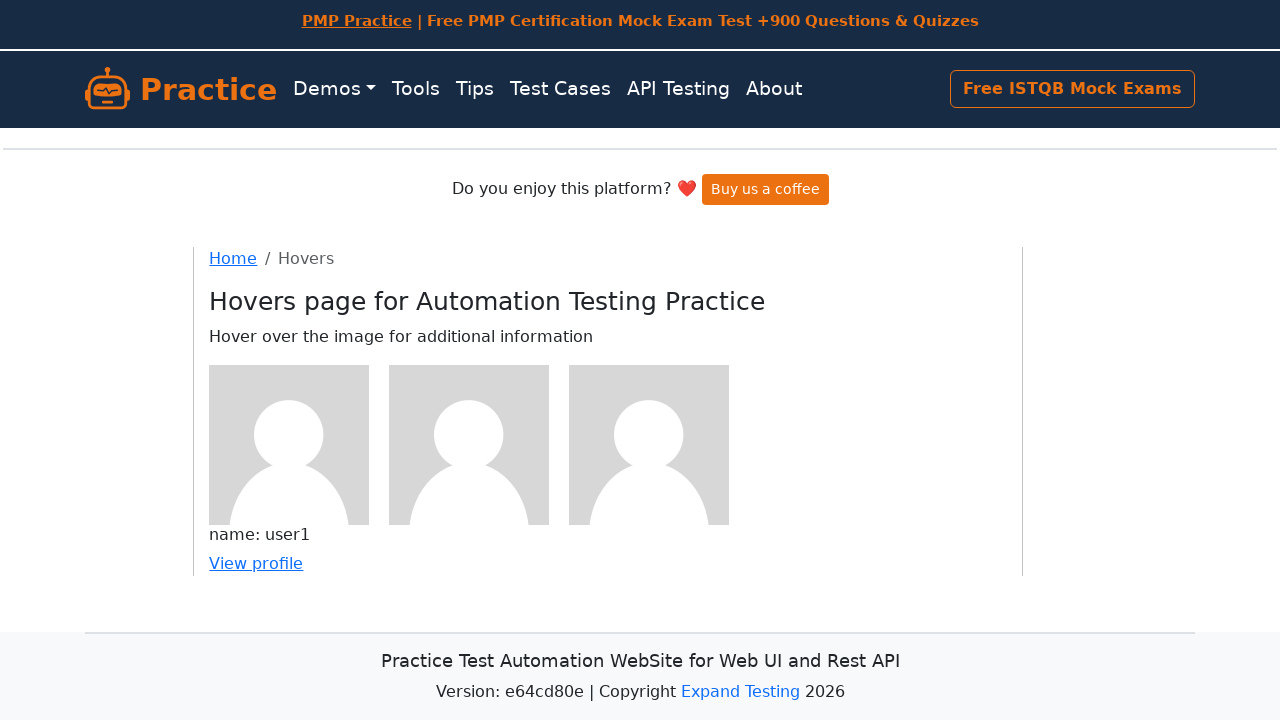

'View profile' link is now visible after hovering
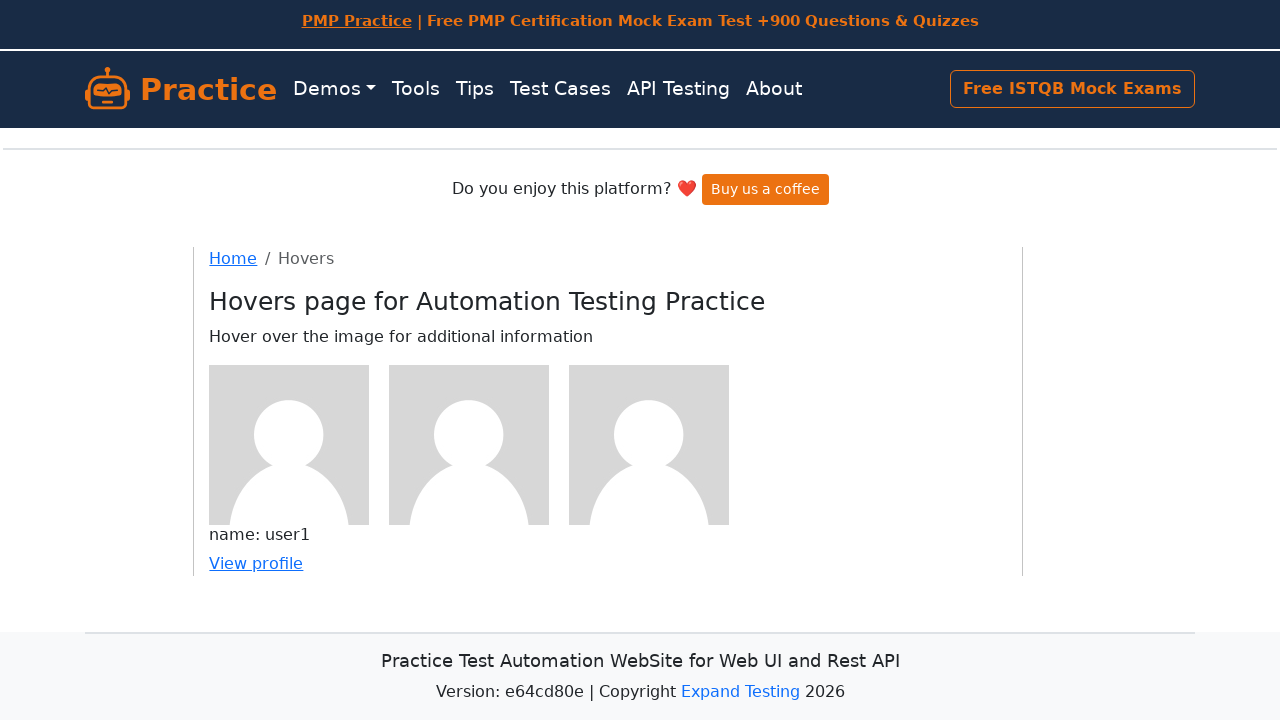

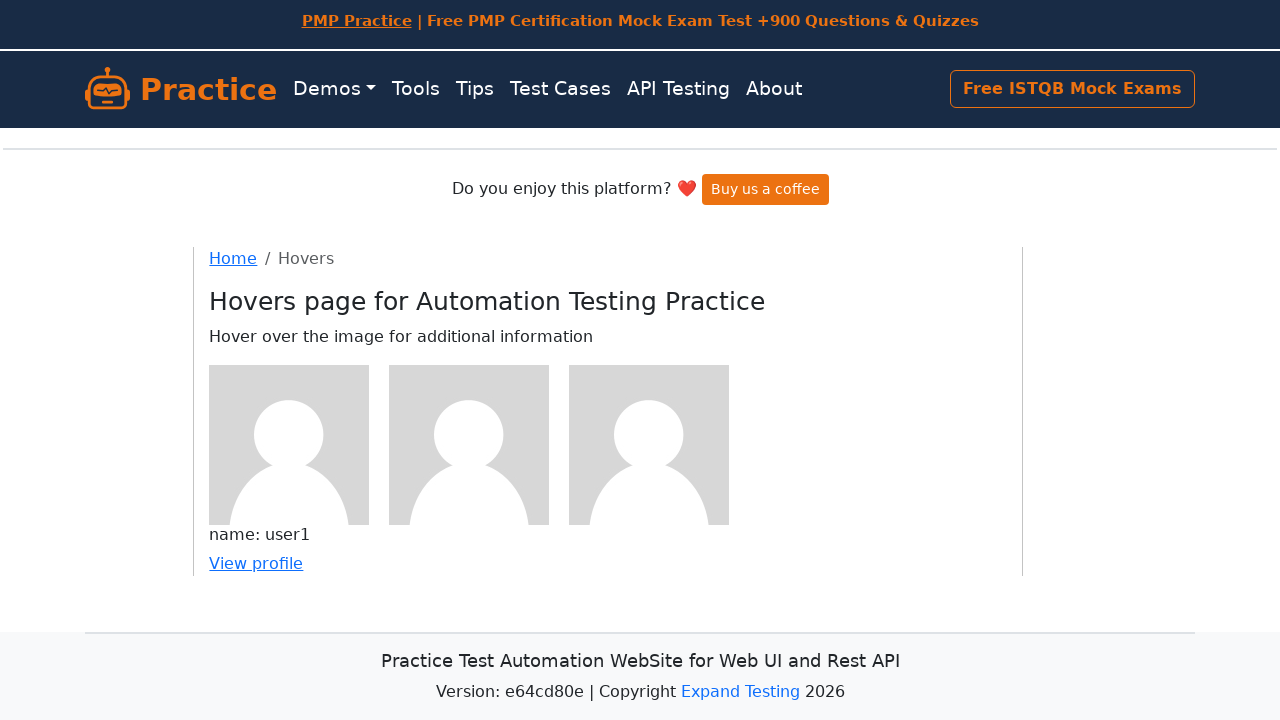